Tests drag and drop functionality by dragging elements to their target drop zones on the page

Starting URL: https://testkru.com/Interactions/DragAndDrop

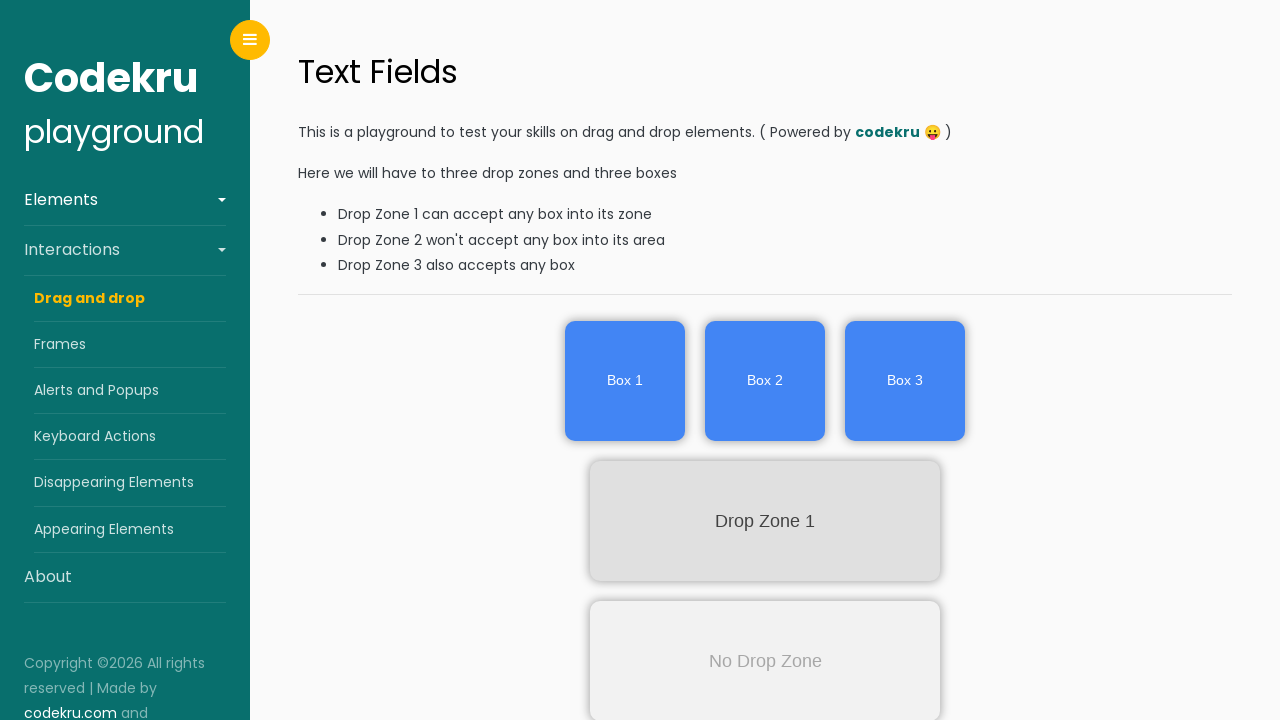

Waited 3 seconds for page to load
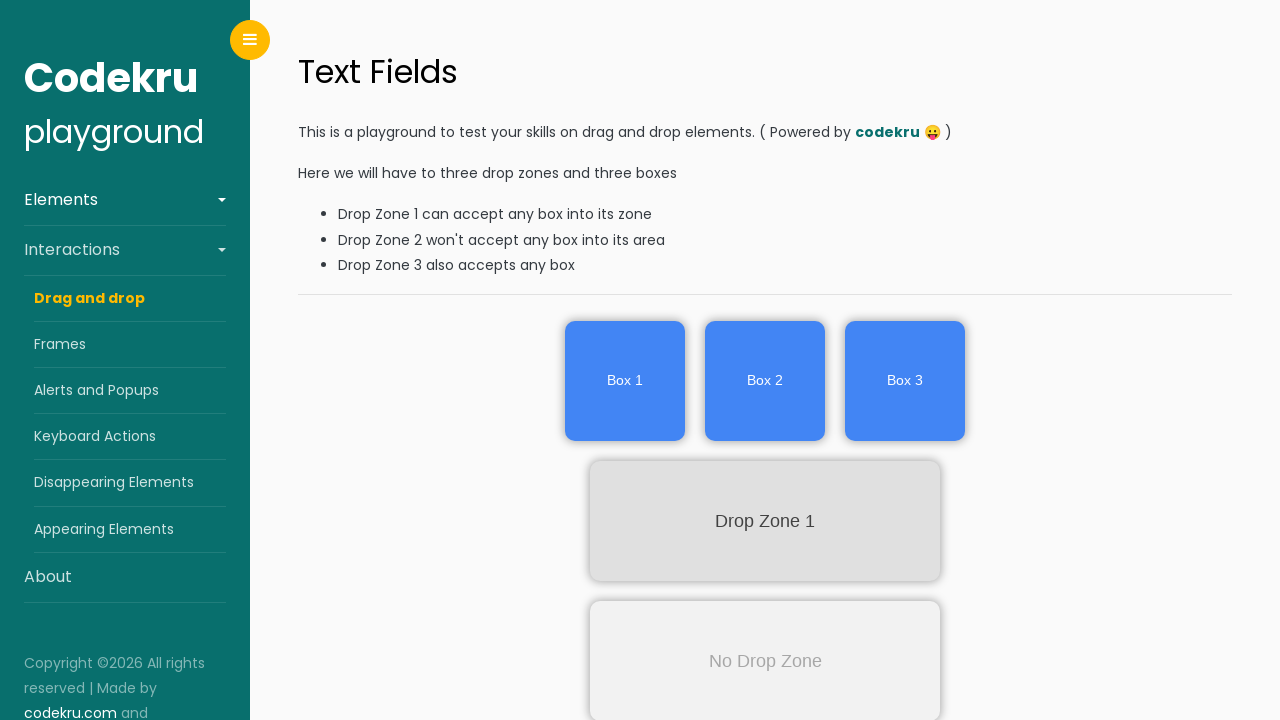

Located first draggable element (box1)
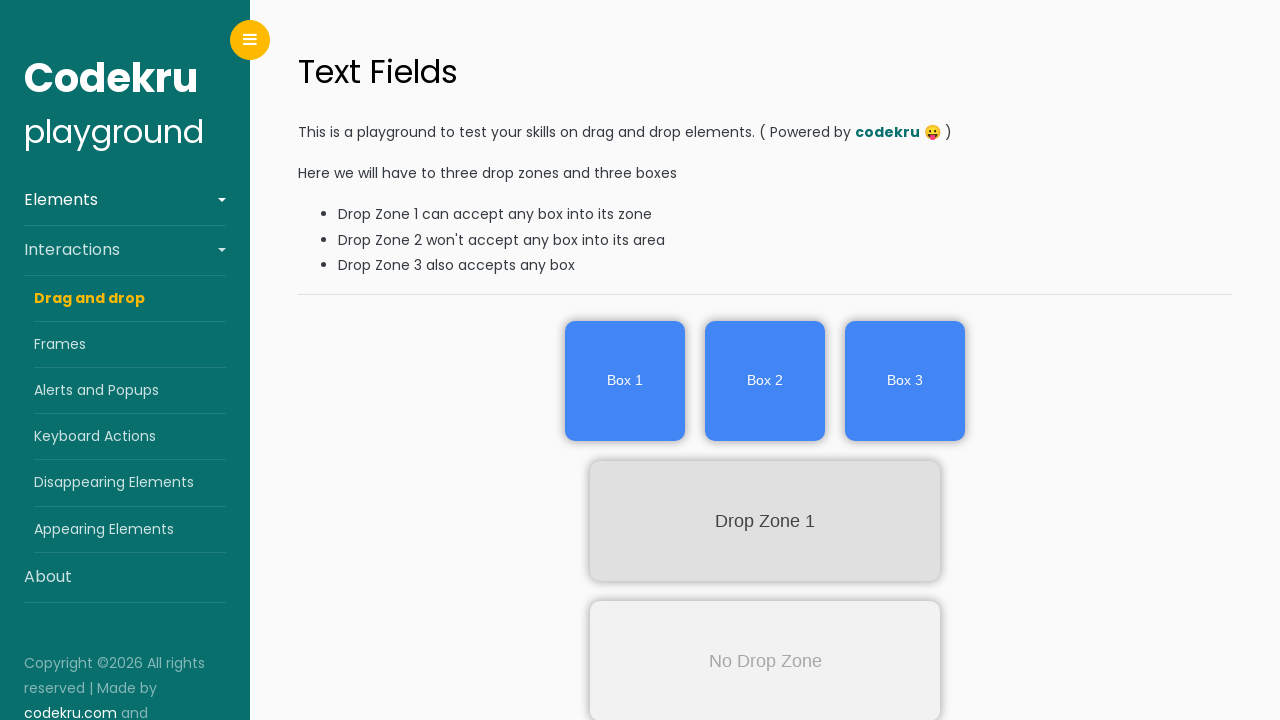

Located first drop zone (dropZone1)
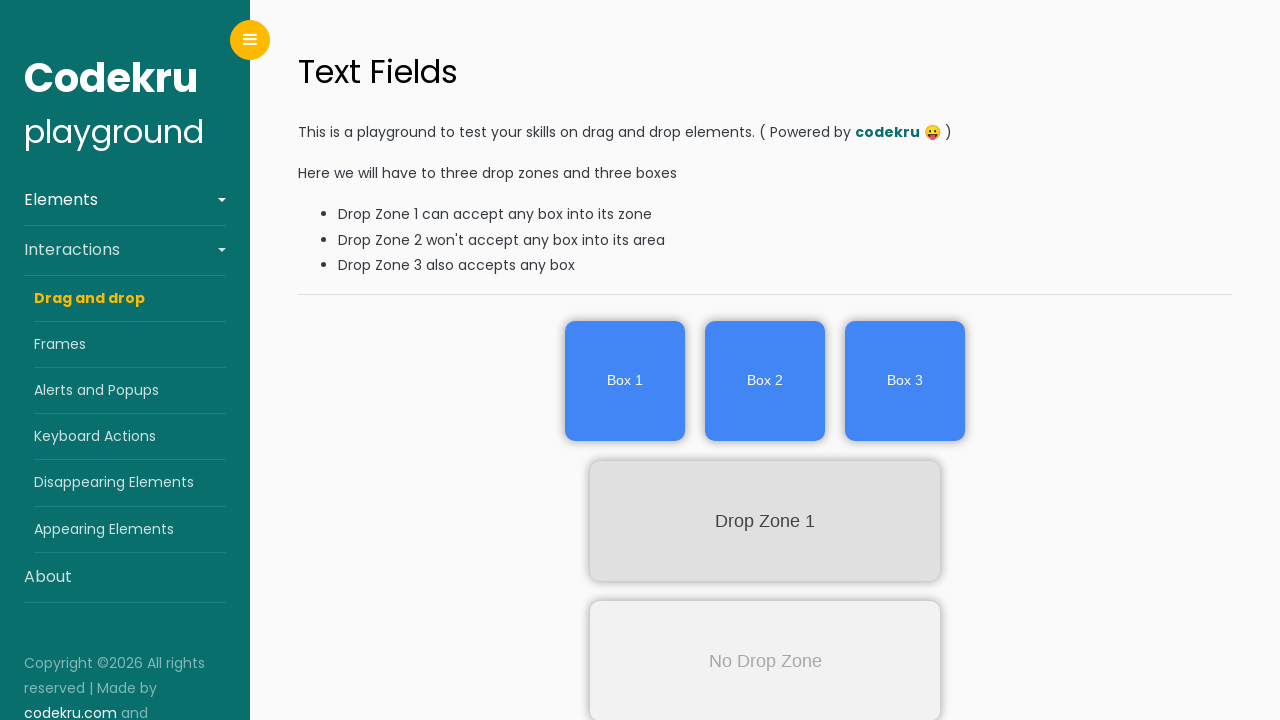

Dragged box1 to dropZone1 at (765, 521)
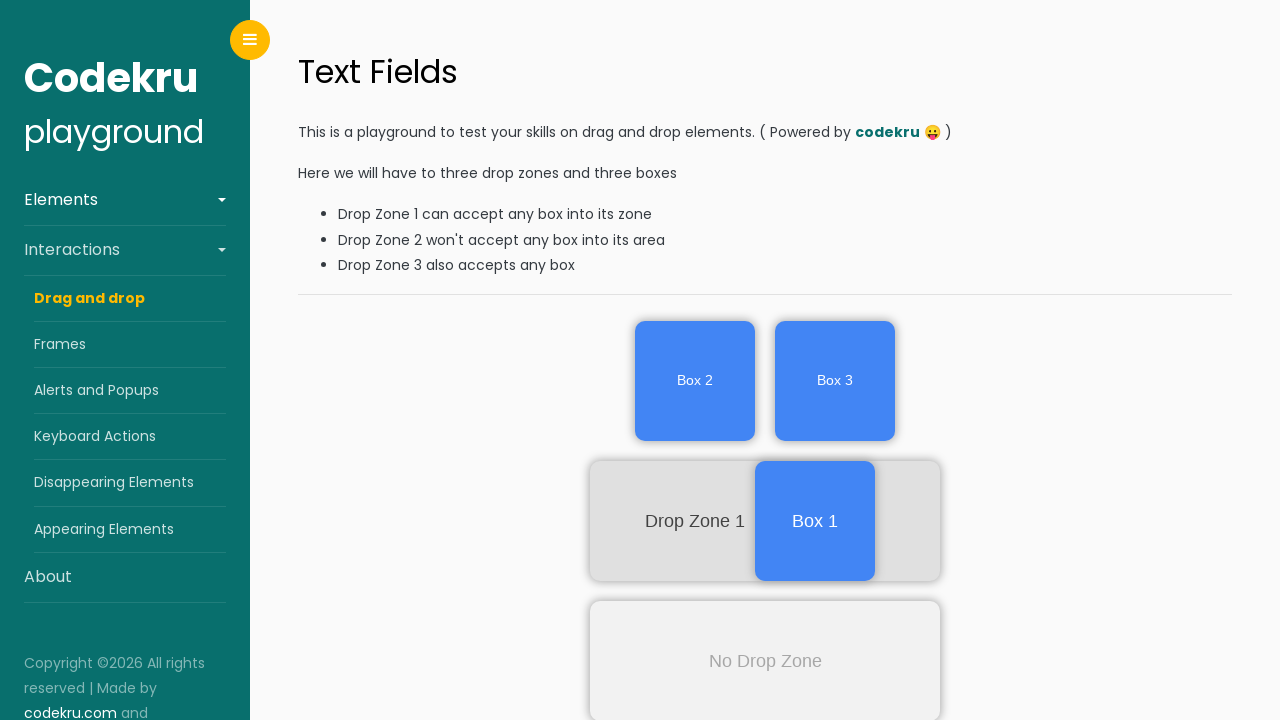

Waited 10 seconds after first drag and drop
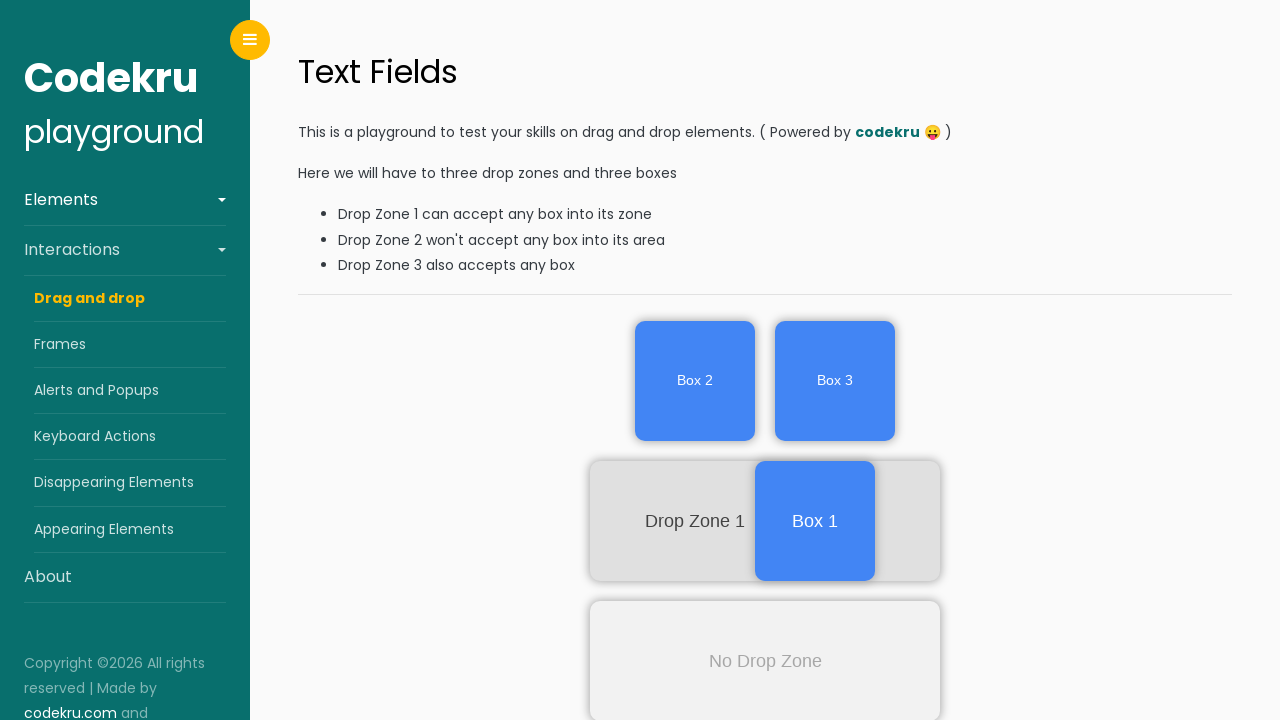

Located second draggable element (box3)
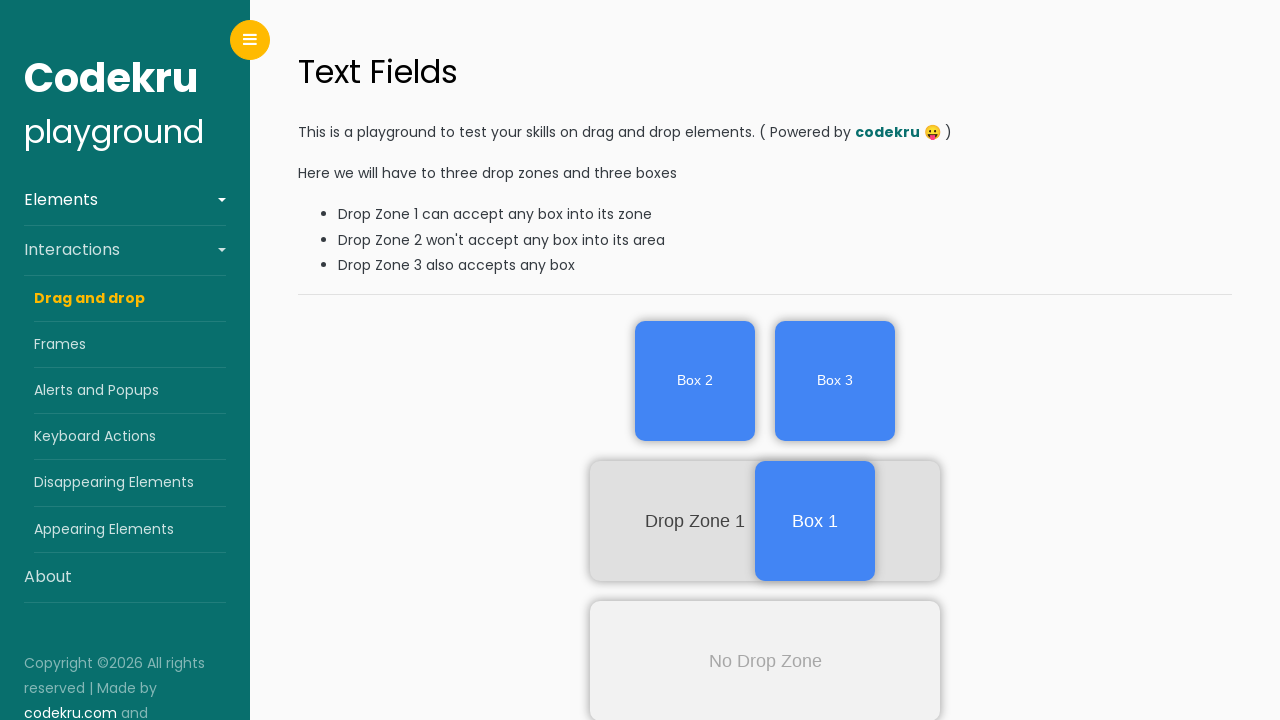

Scrolled to dropZone1 if needed
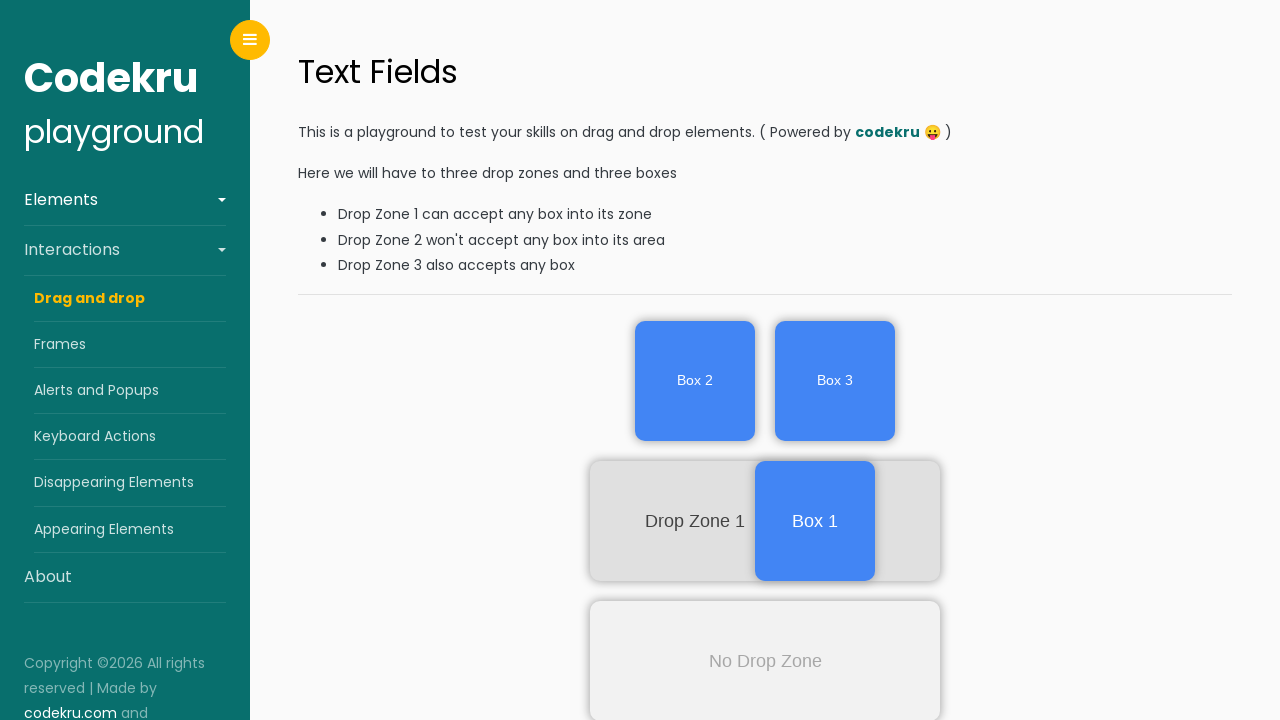

Located second drop zone (dropZone3)
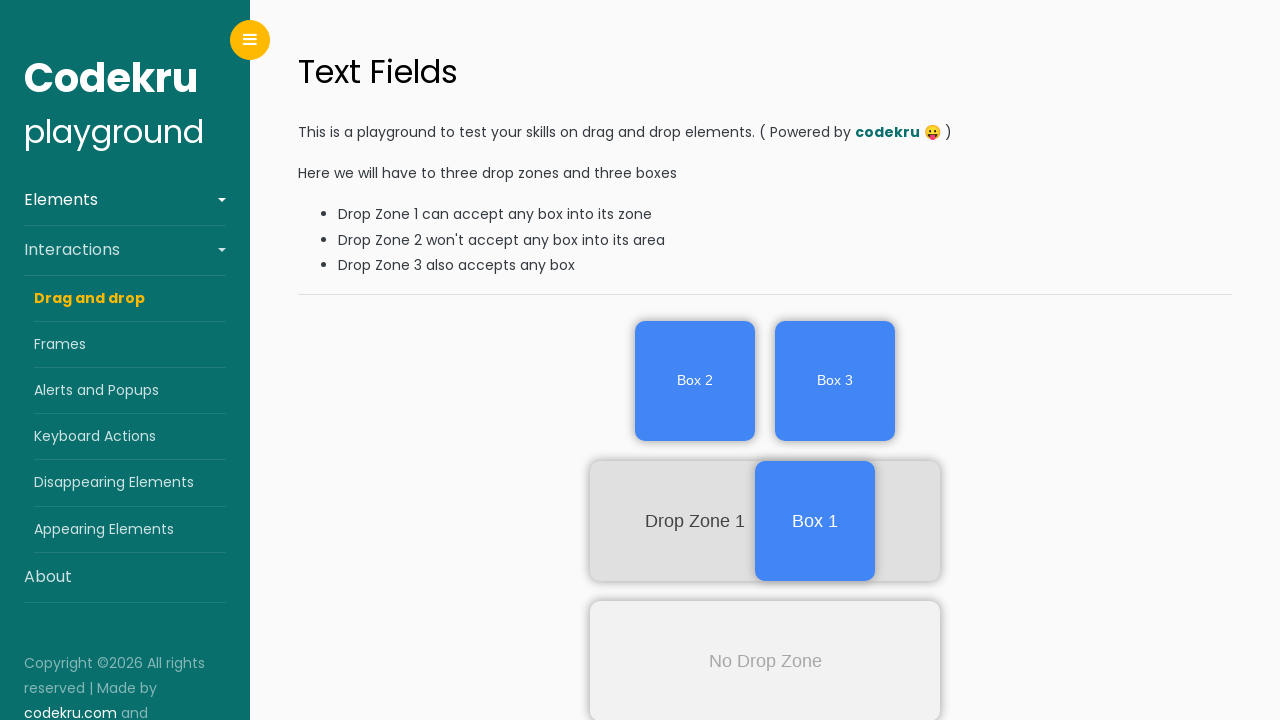

Dragged box3 to dropZone3 at (765, 602)
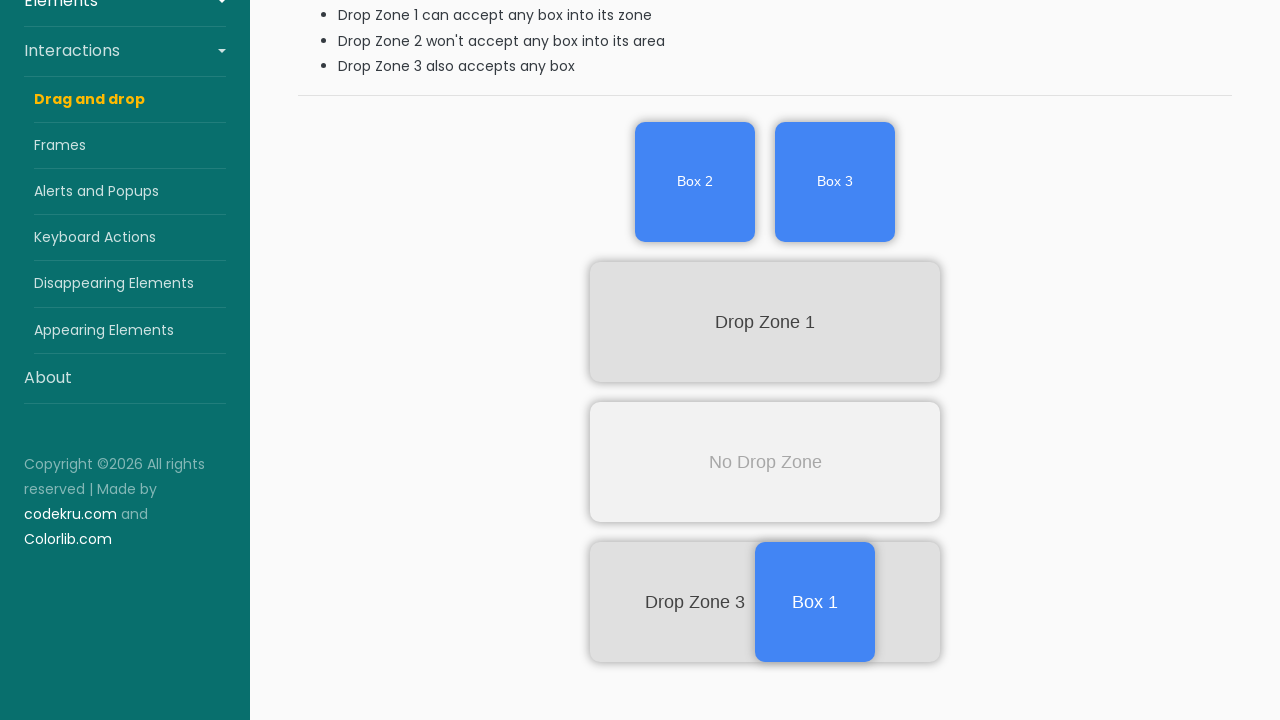

Waited 3 seconds after second drag and drop
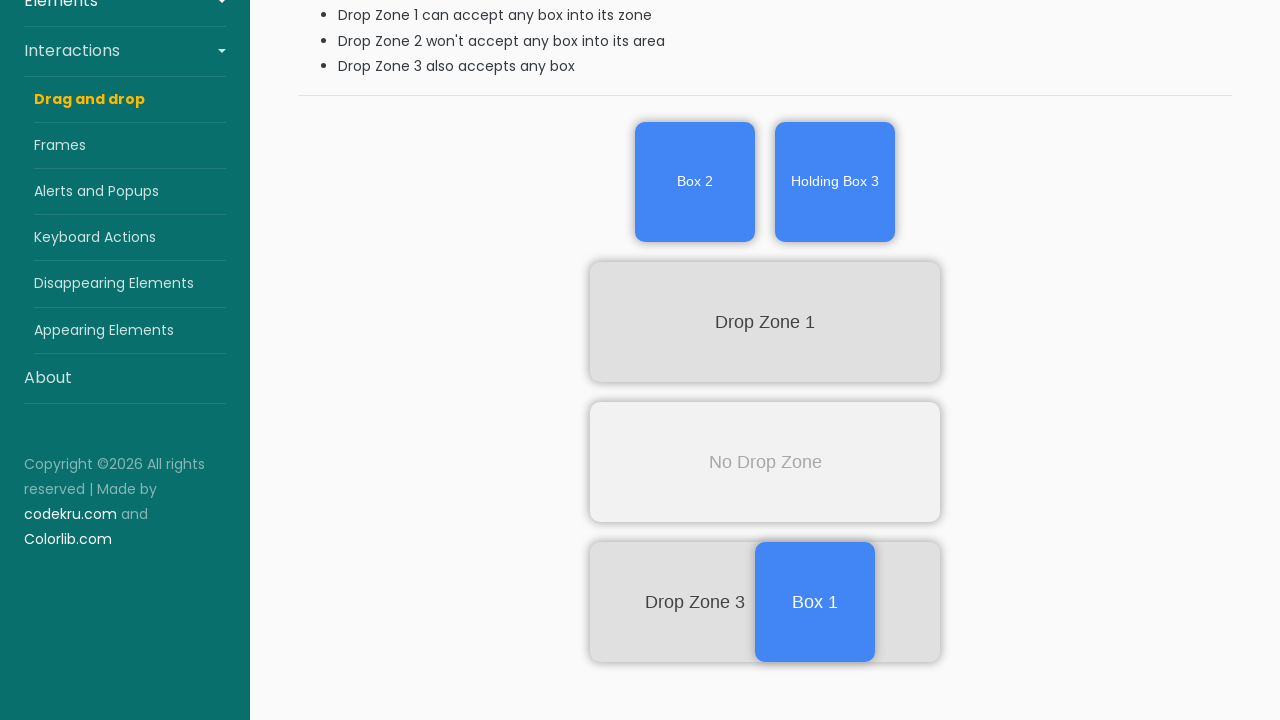

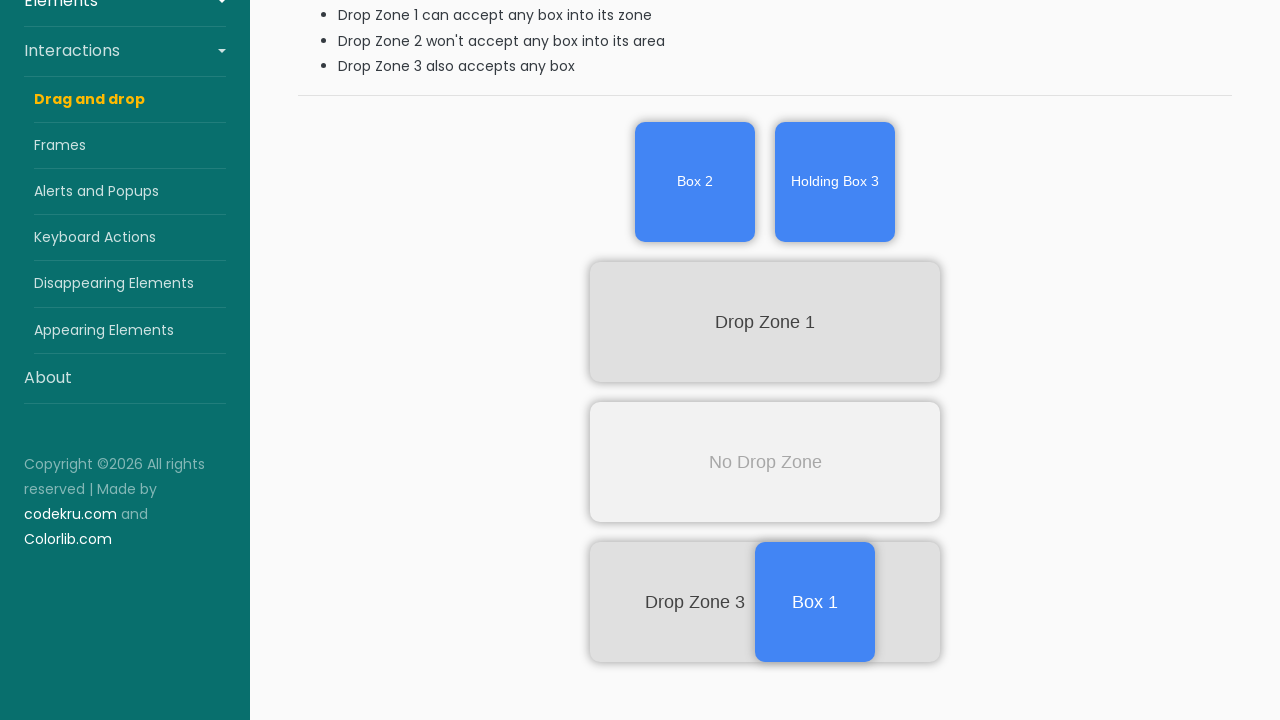